Clicks the Submit Your Own Piece of Code link in the main content and verifies navigation

Starting URL: https://www.99-bottles-of-beer.net/

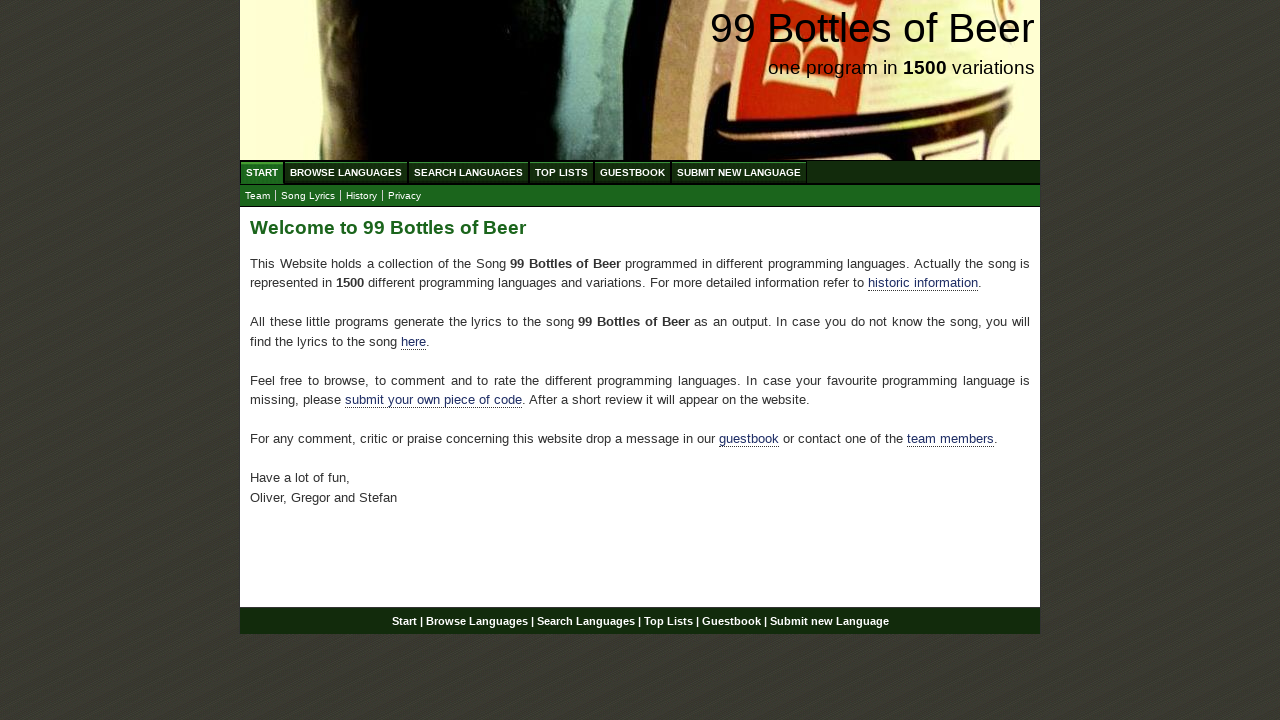

Clicked the Submit Your Own Piece of Code link in main content at (434, 400) on div#main a[href='./submitnewlanguage.html']
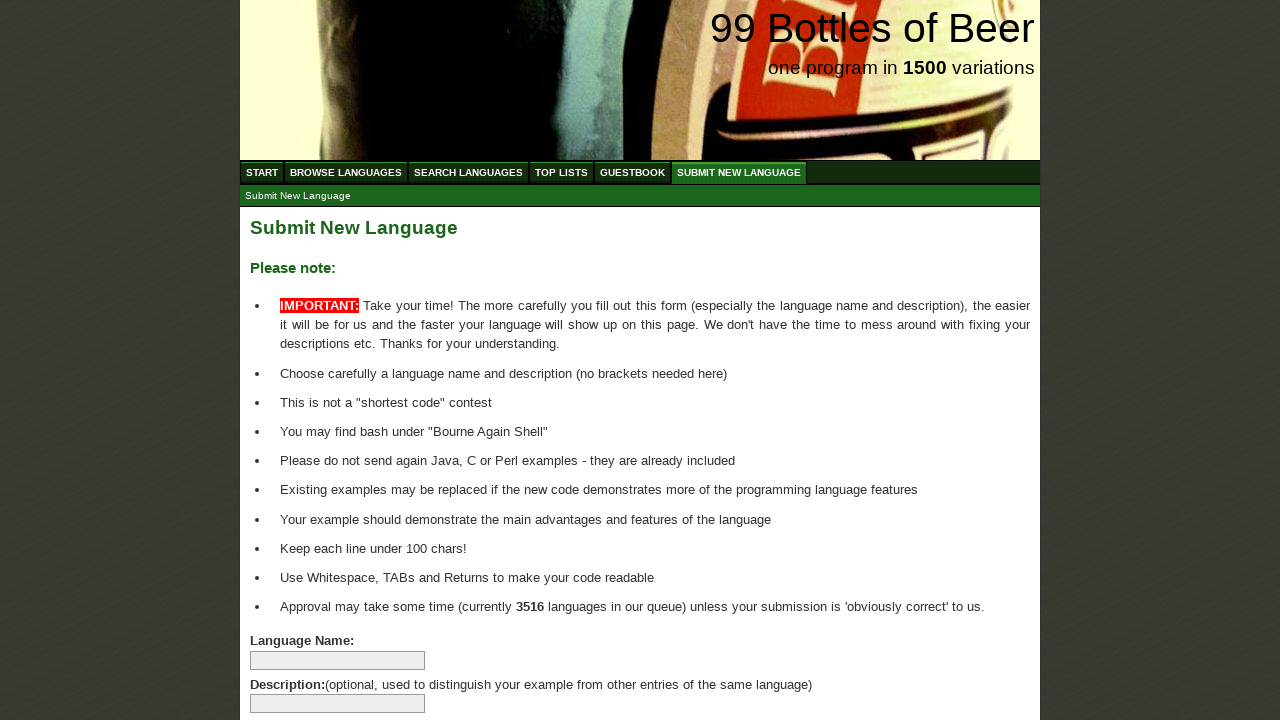

Verified navigation to Submit Your Own Piece of Code page
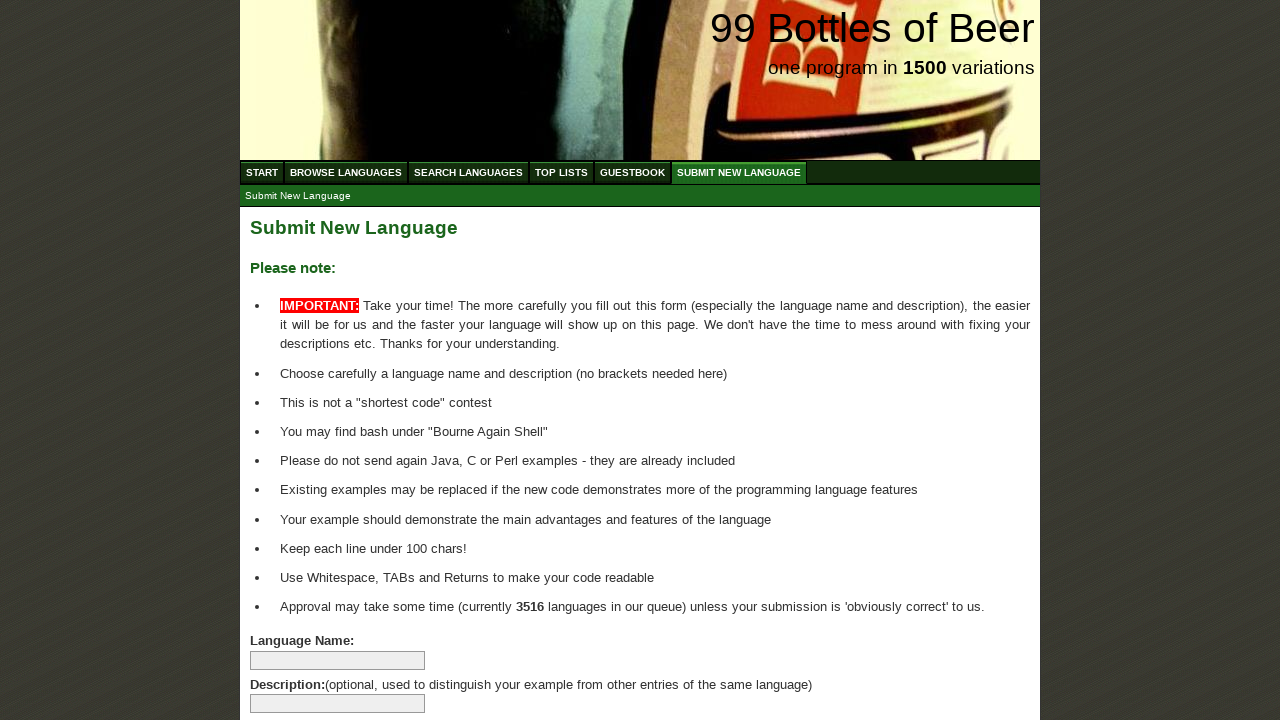

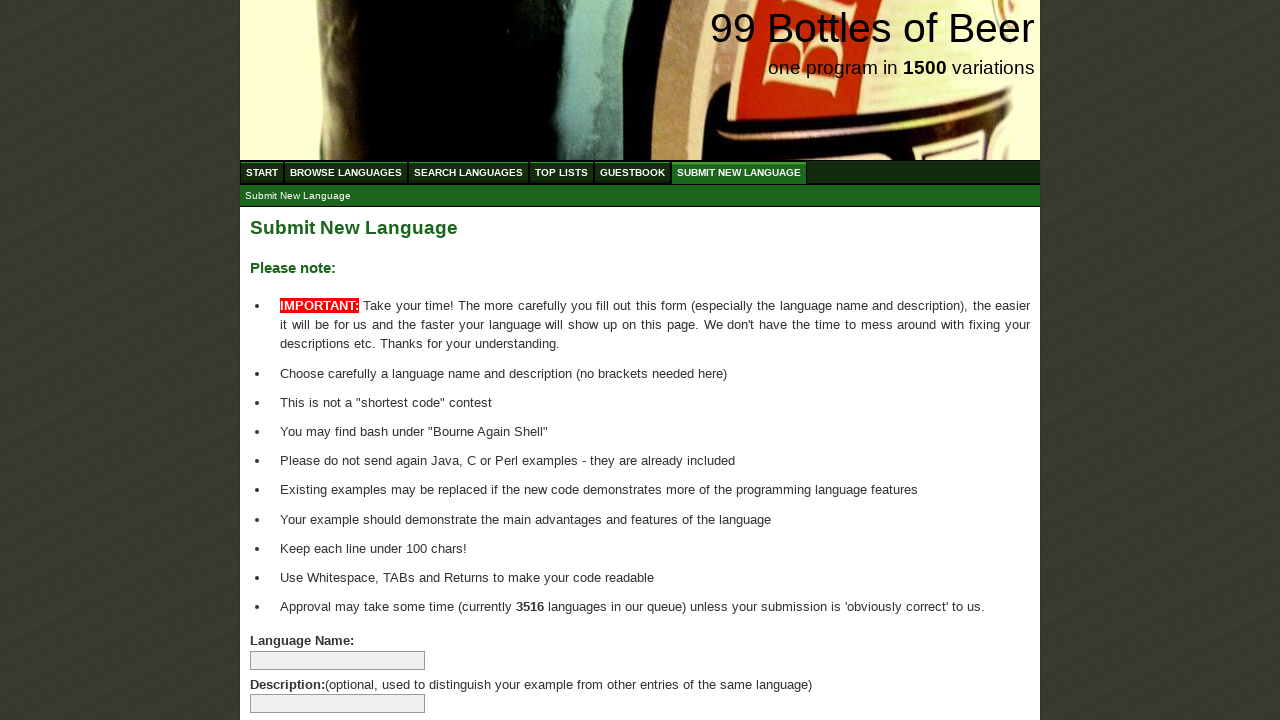